Tests dropdown interaction by selecting options using different methods: by visible text, by index, and by value on a public test site.

Starting URL: https://the-internet.herokuapp.com/dropdown

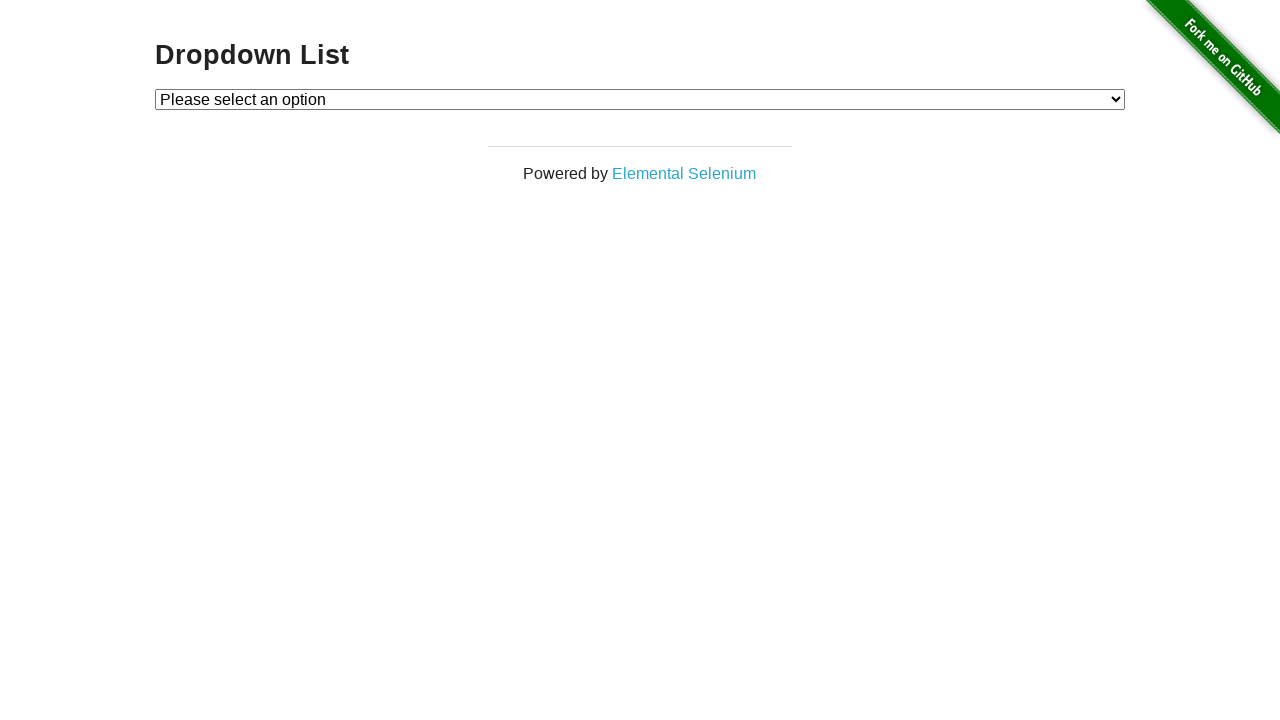

Located dropdown element with ID 'dropdown'
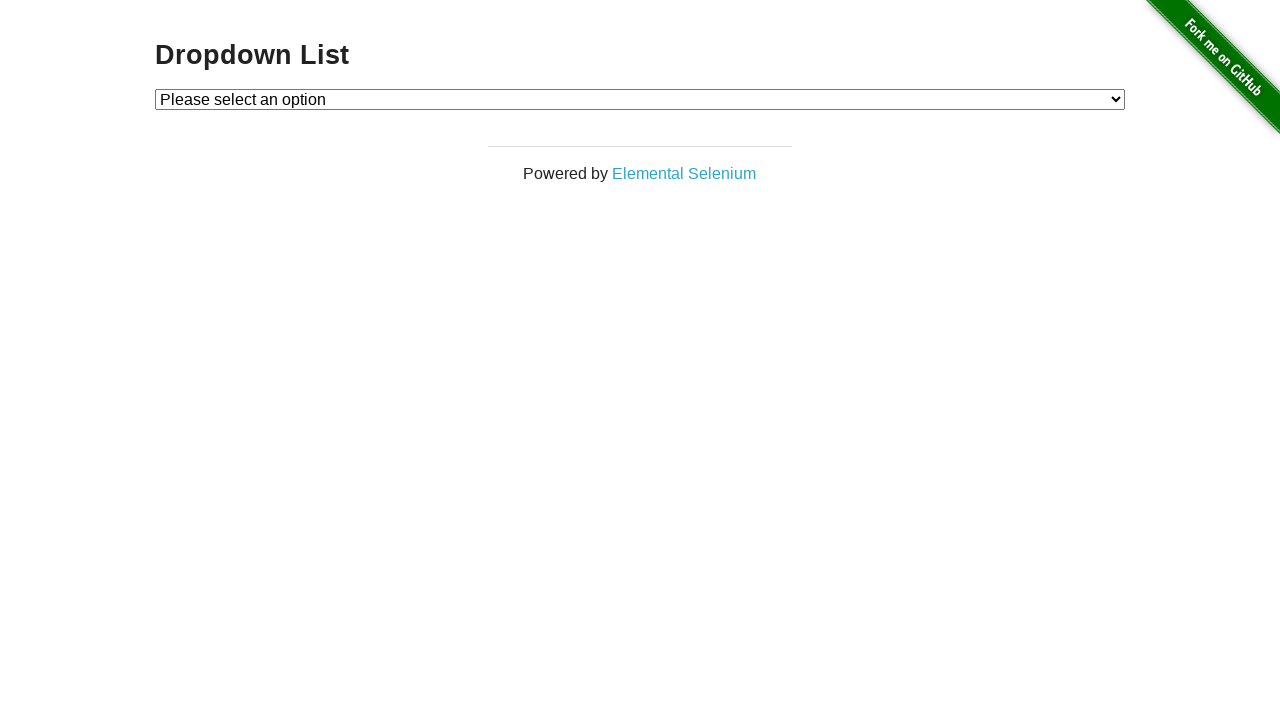

Selected 'Option 1' from dropdown by visible text on #dropdown
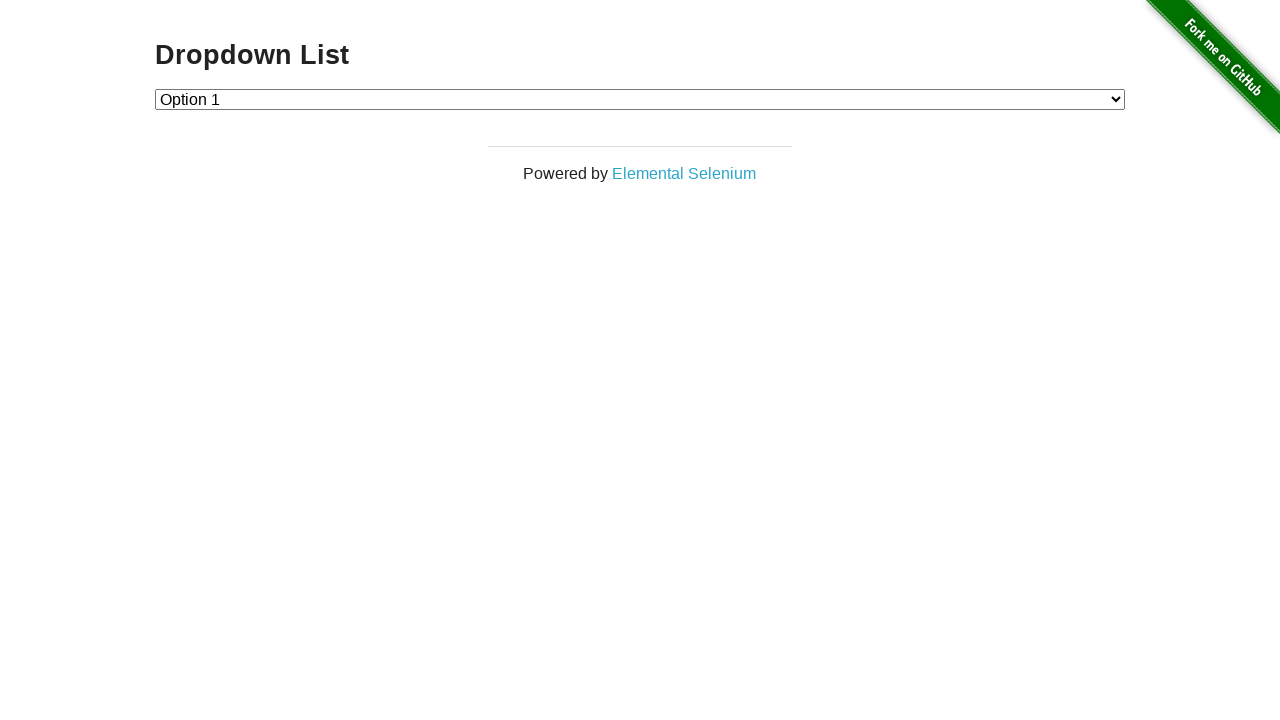

Selected option at index 2 ('Option 2') from dropdown on #dropdown
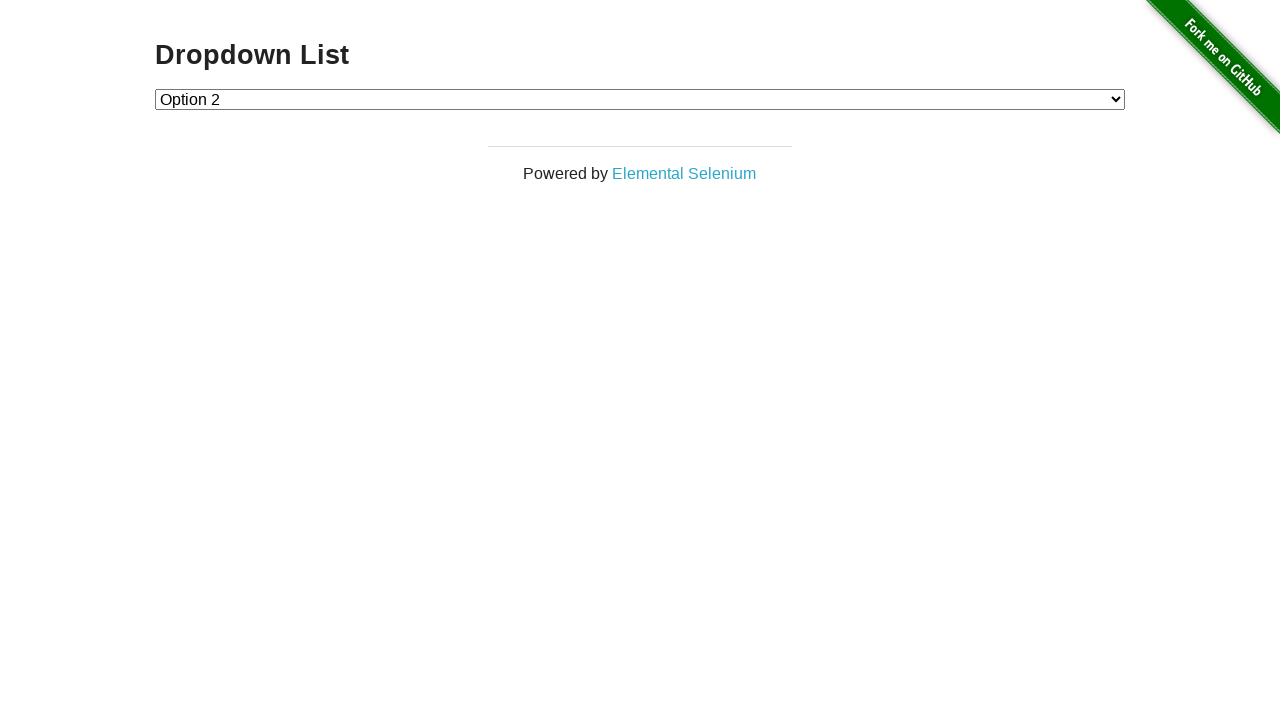

Selected option with value '1' ('Option 1') from dropdown on #dropdown
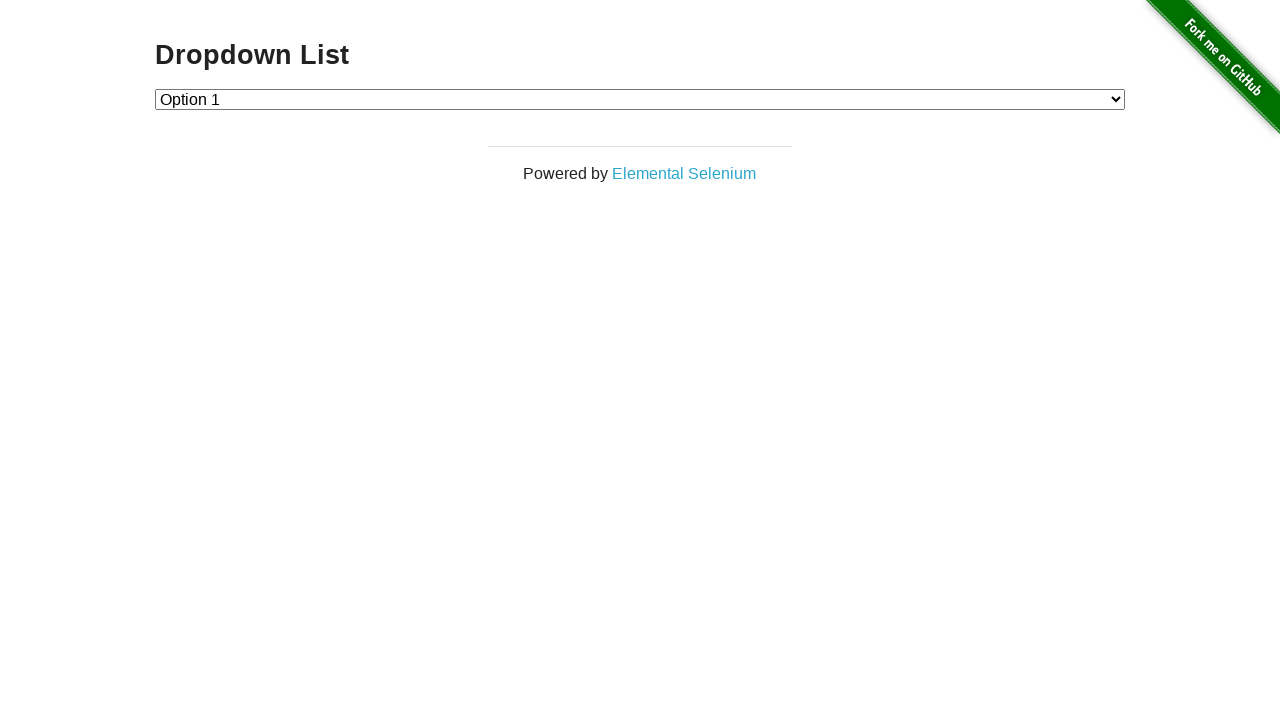

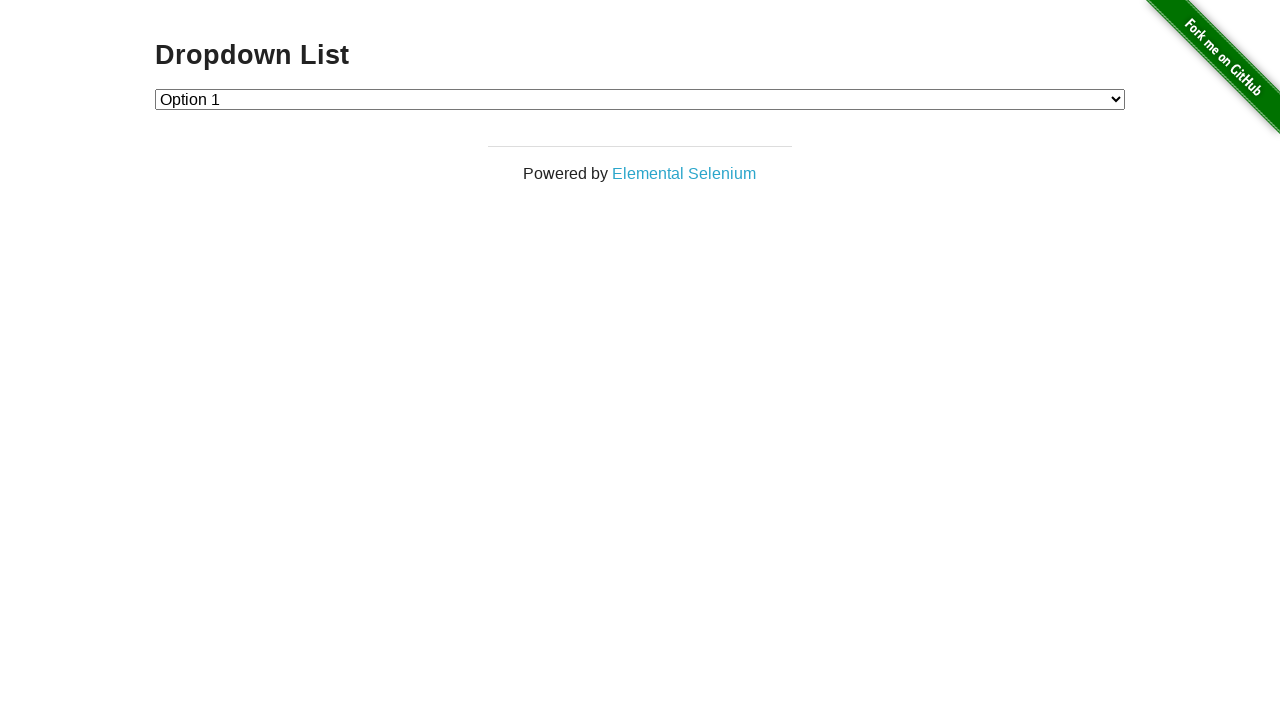